Tests opening a new browser window by navigating to a page, opening a new window, navigating to a second URL in the new window, and verifying that two window handles exist.

Starting URL: https://the-internet.herokuapp.com/windows

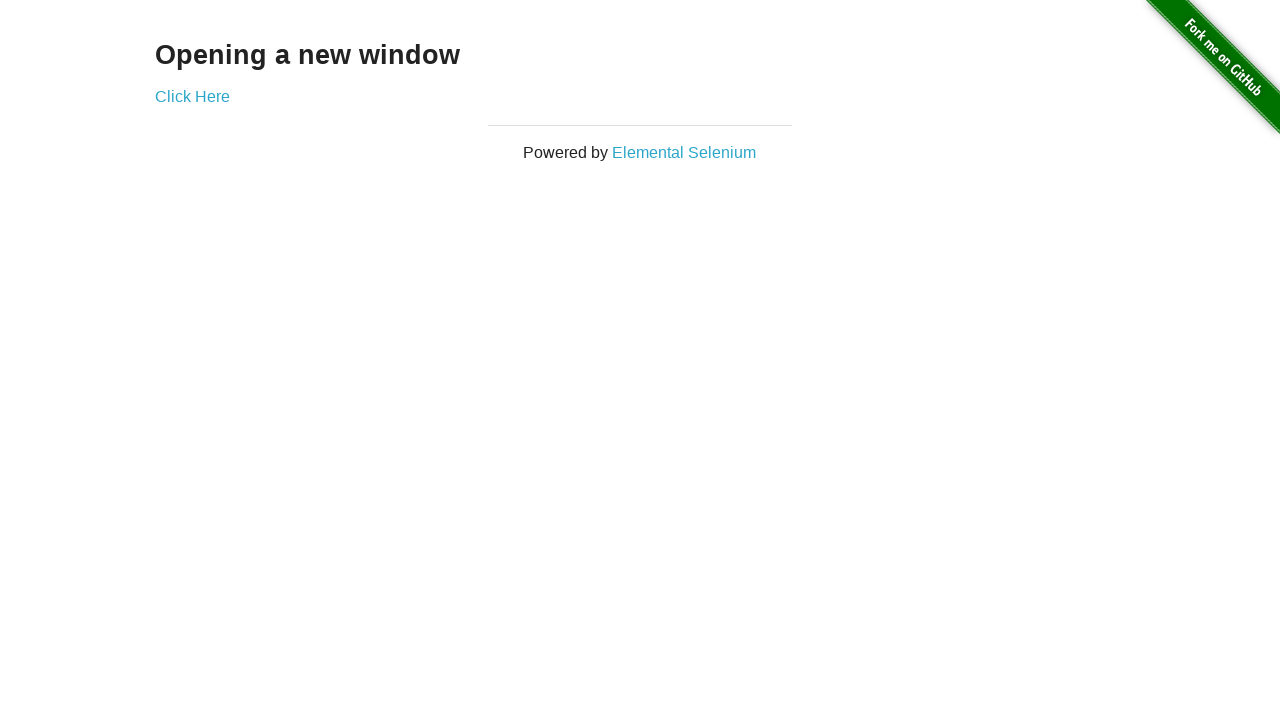

Opened a new browser window/tab
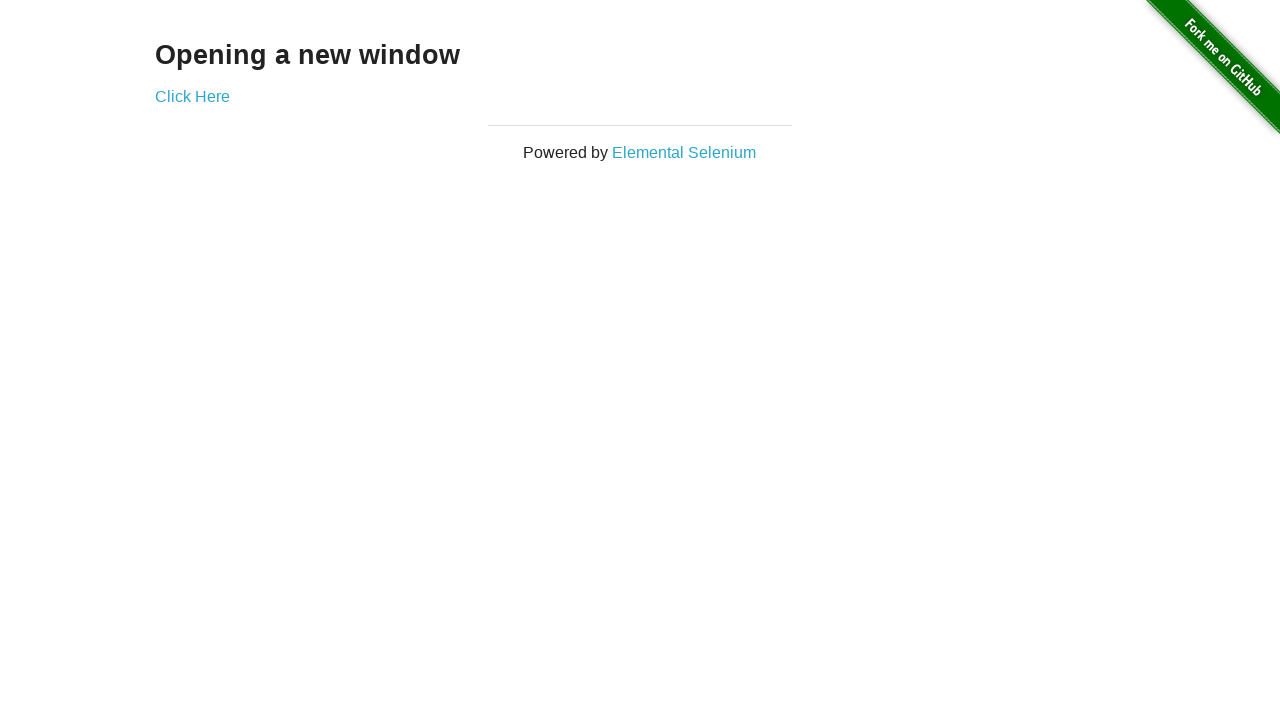

Navigated new window to typos page
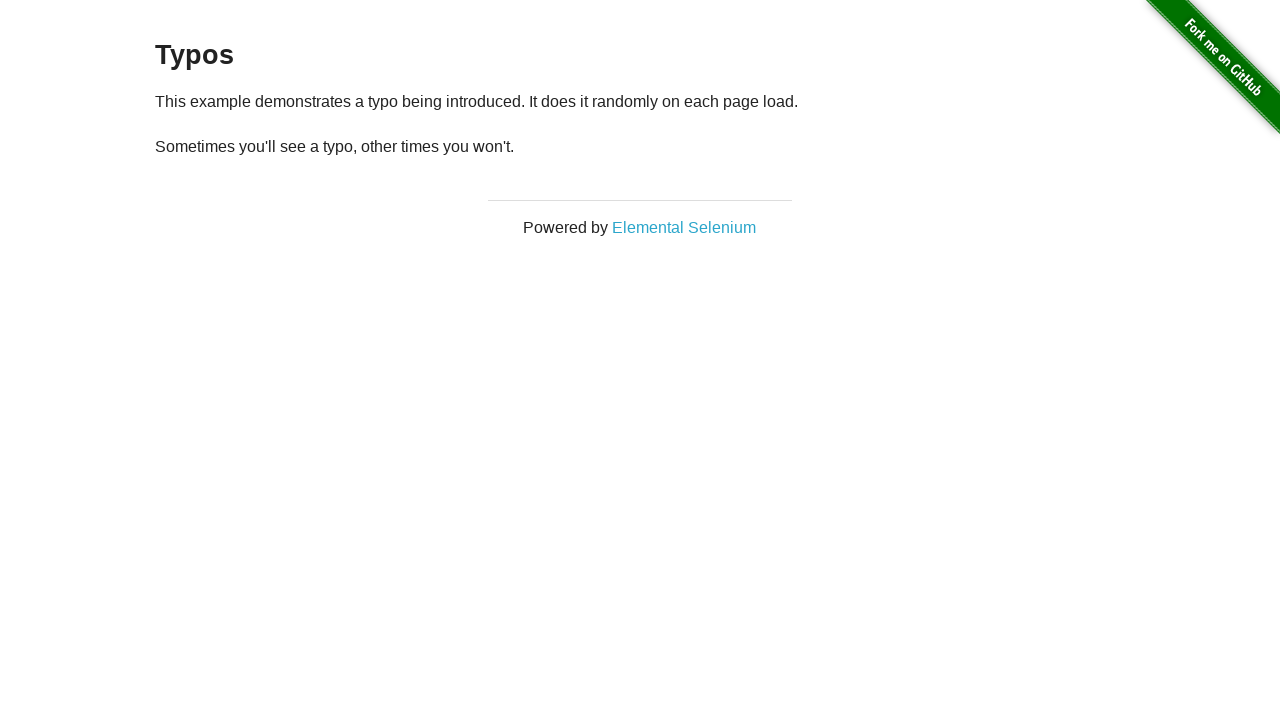

Waited for new page to reach domcontentloaded state
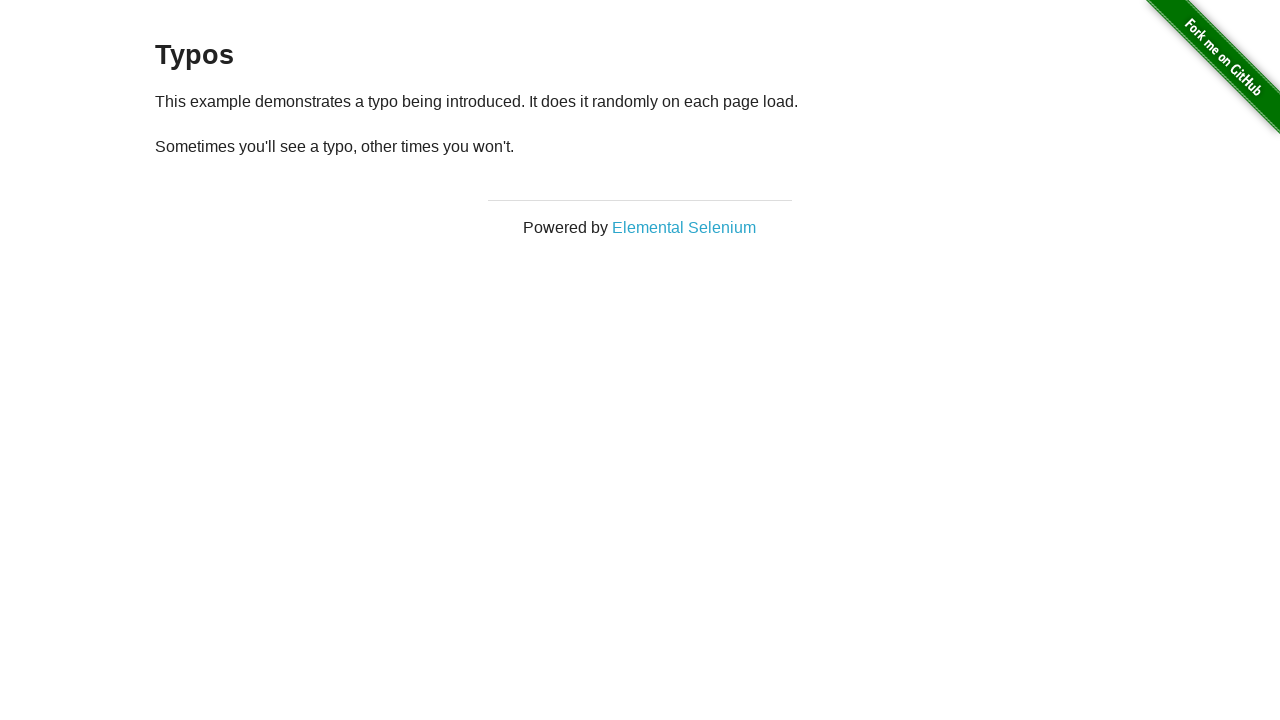

Verified that 2 window handles exist in the context
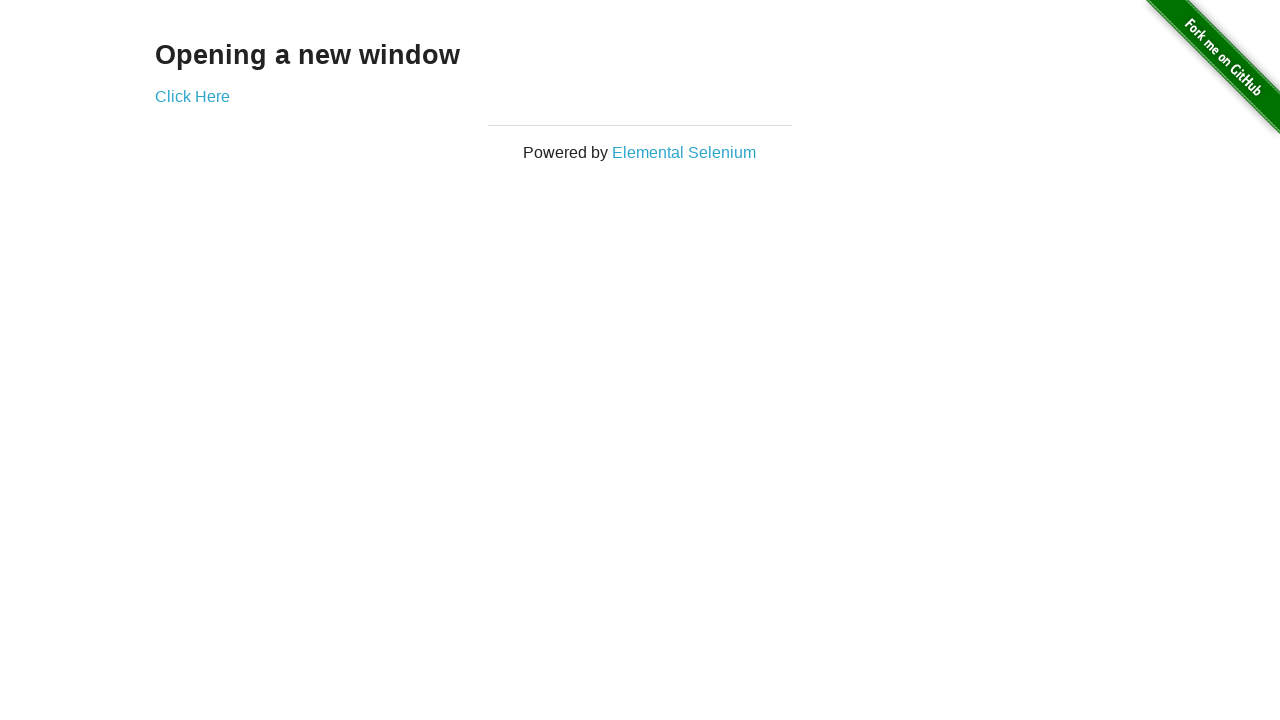

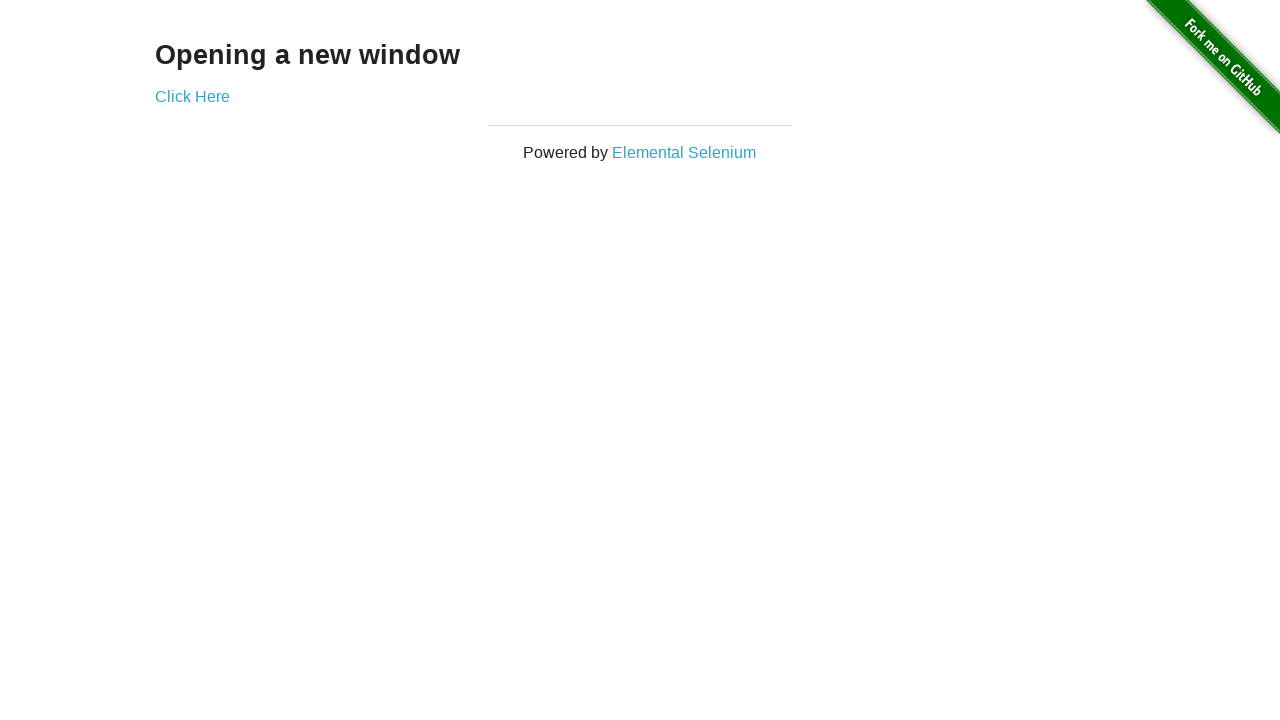